Navigates to httpbin.org/get endpoint and waits for the page to load, verifying the test service is accessible.

Starting URL: https://httpbin.org/get

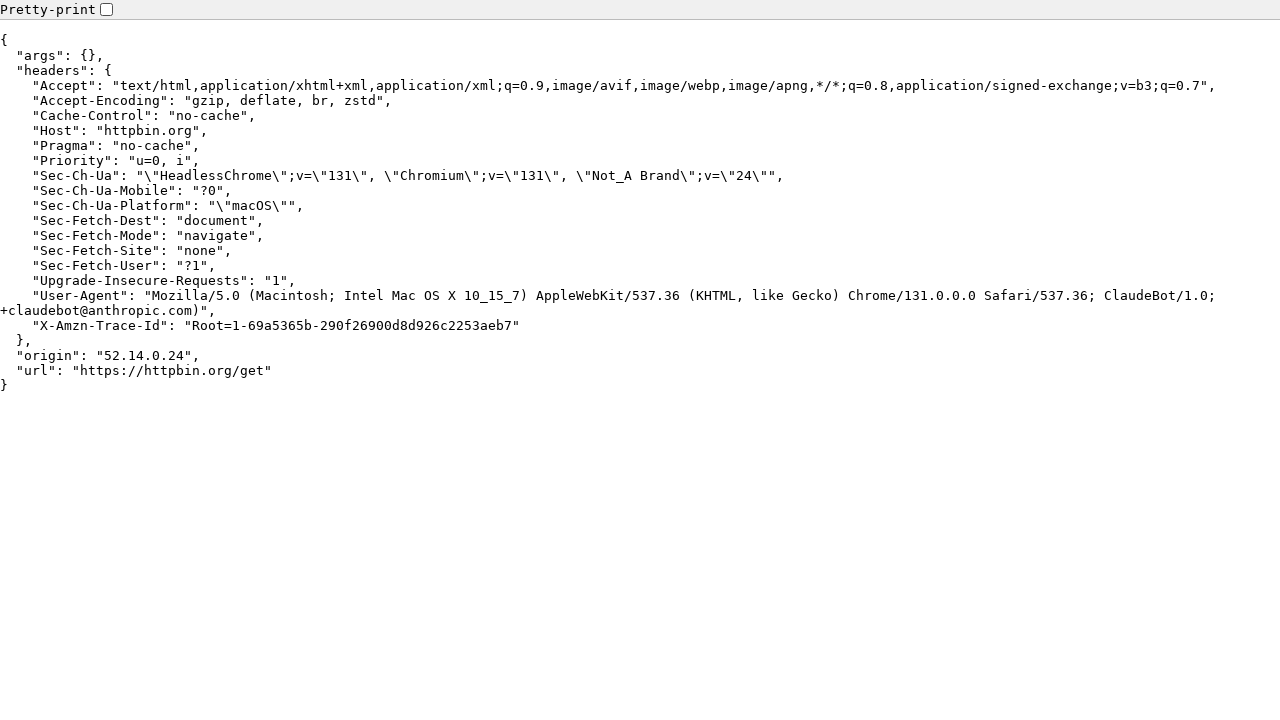

Navigated to https://httpbin.org/get endpoint
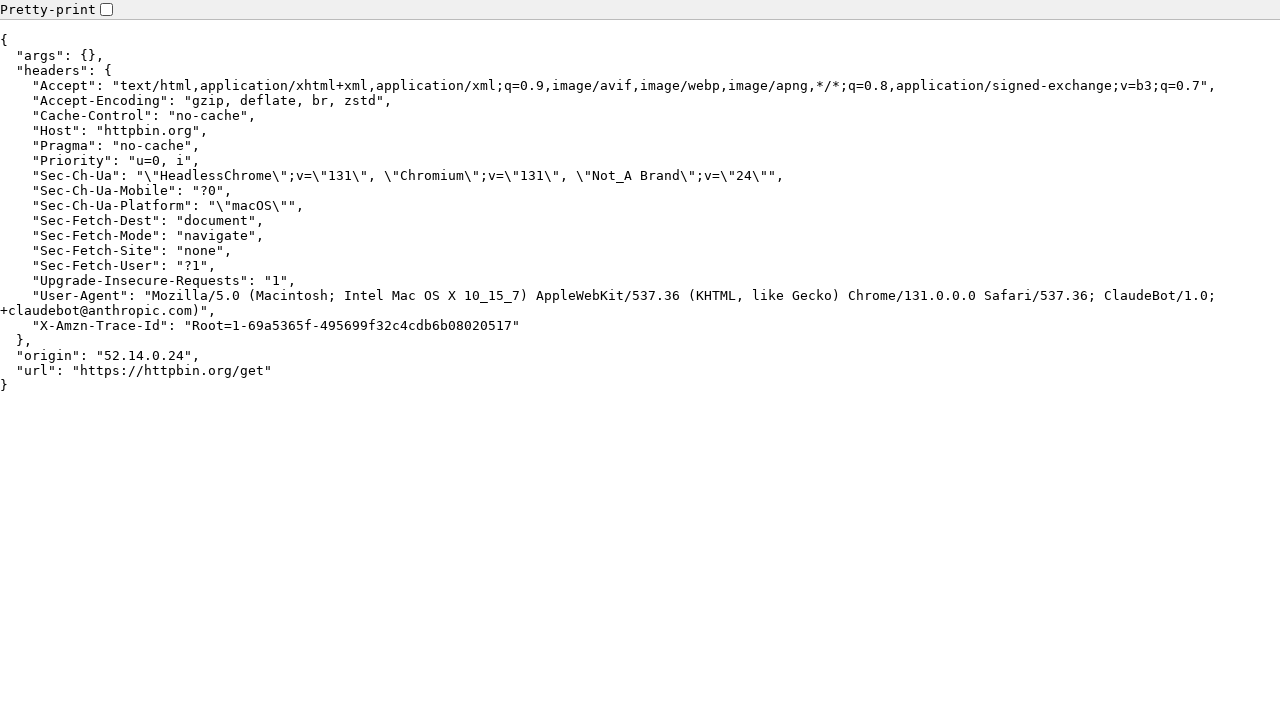

Page loaded and body element is present, test service is accessible
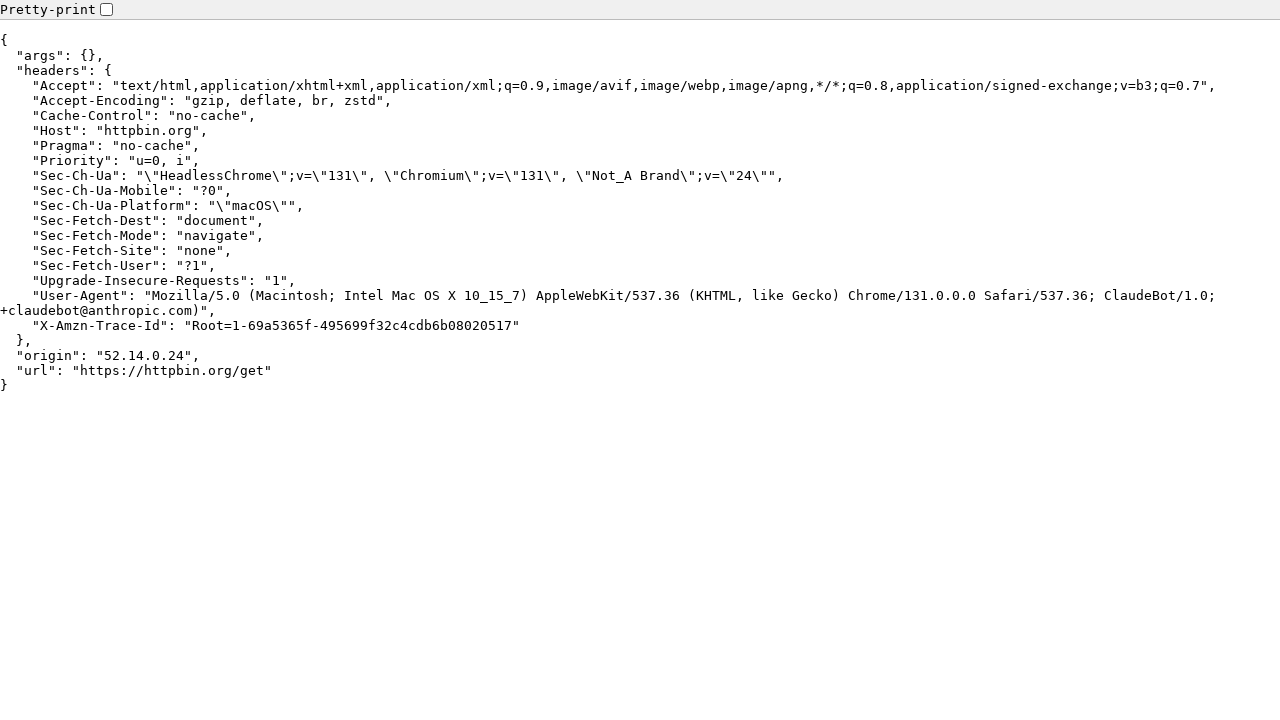

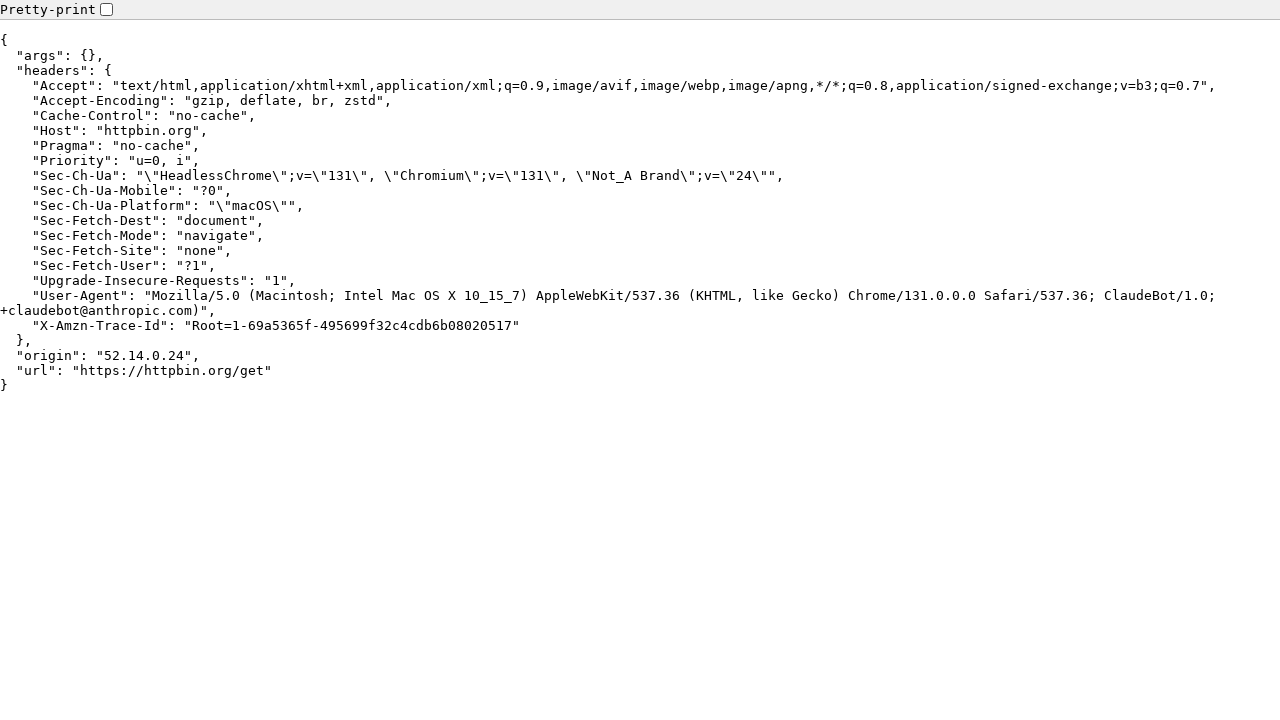